Tests clicking the Middle button in the button group

Starting URL: https://formy-project.herokuapp.com/buttons

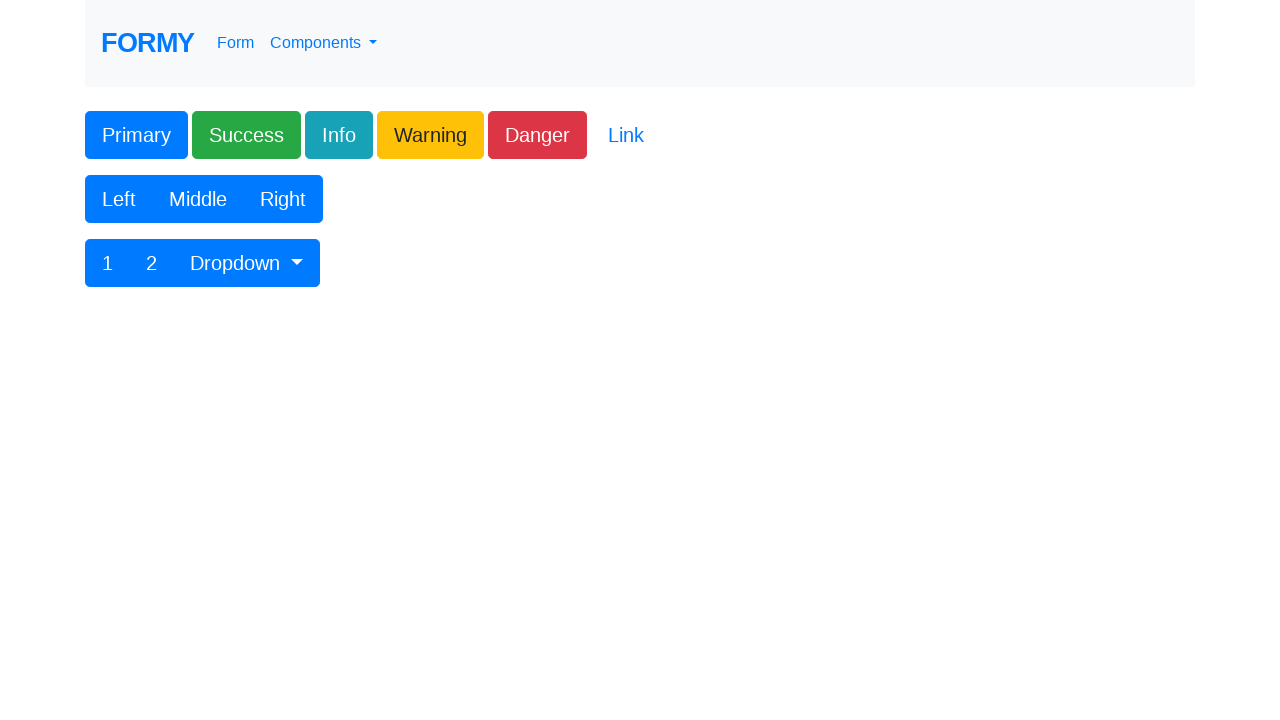

Navigated to Formy buttons page
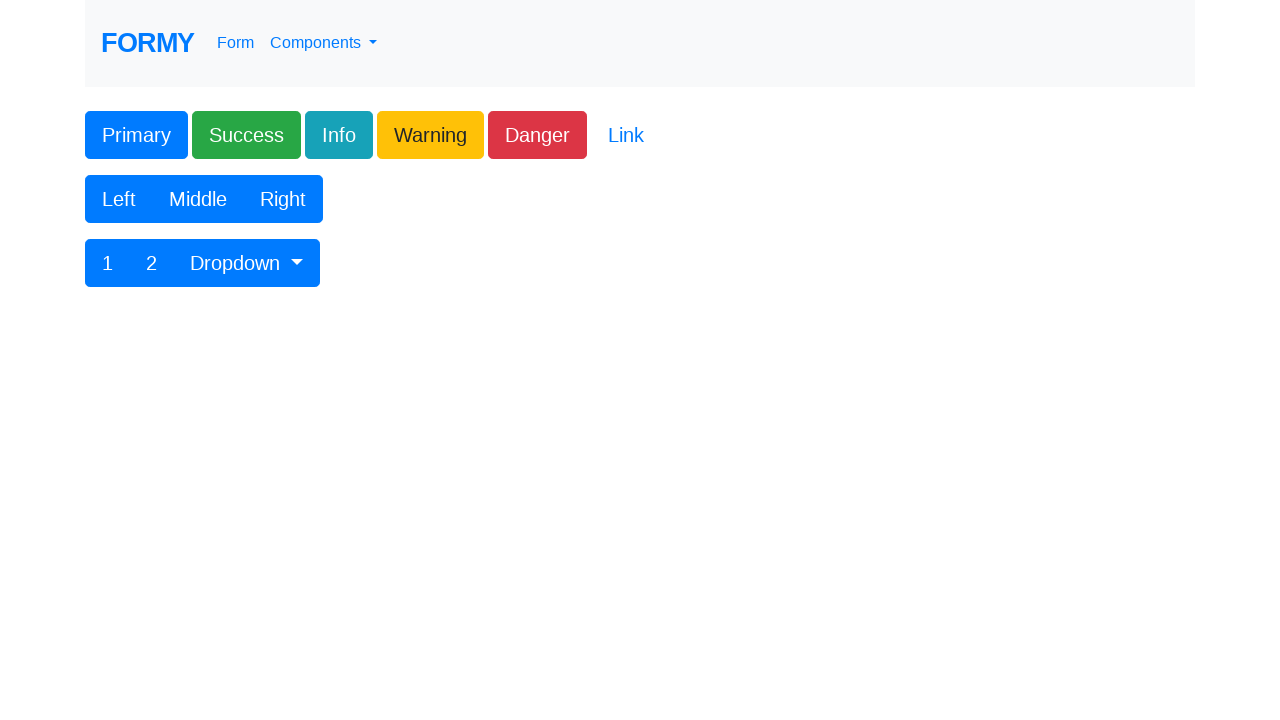

Clicked the Middle button in the button group at (198, 199) on xpath=//div[contains(@class, 'btn-group')]//button[contains(text(), 'Middle')]
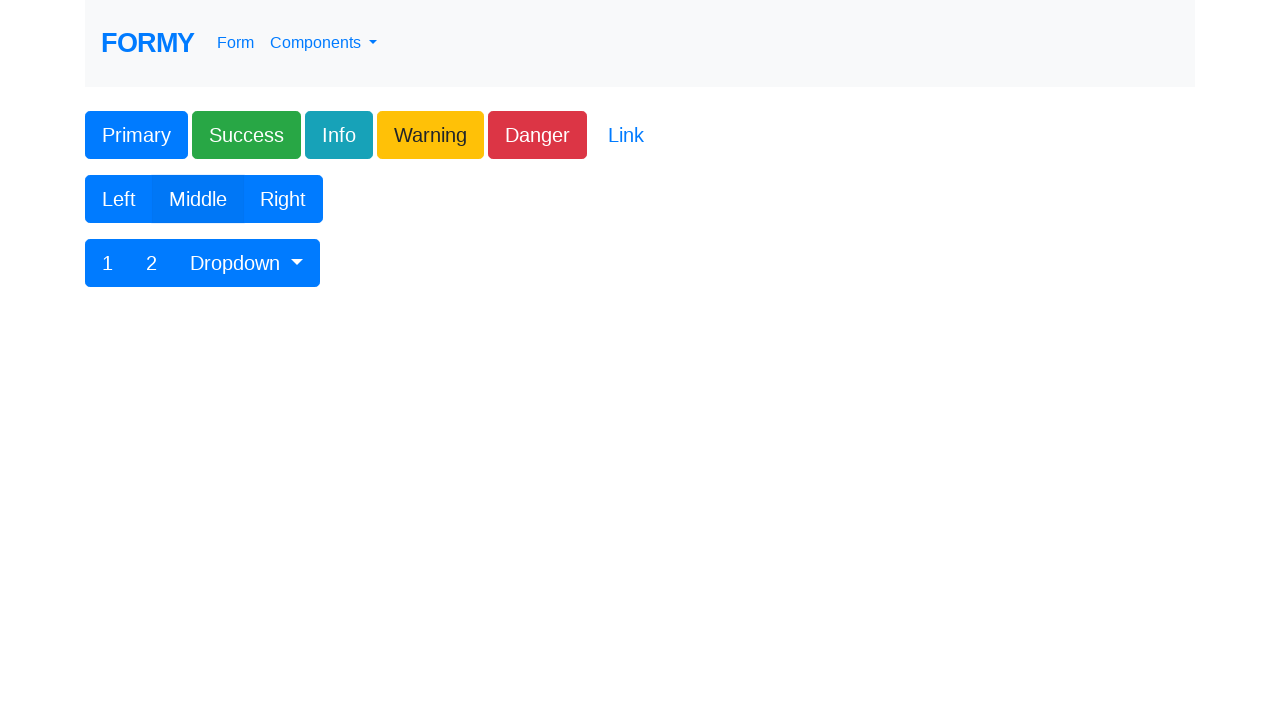

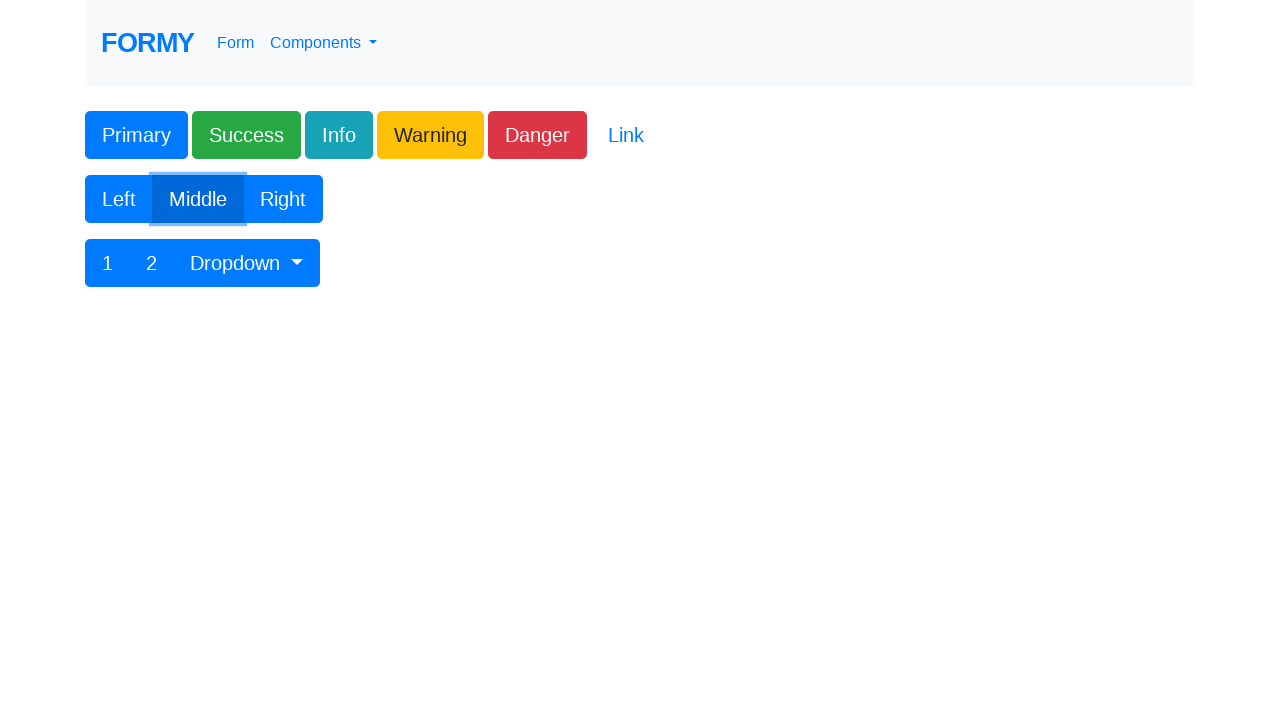